Tests a vowels filter form by entering Russian text, clicking on various filter buttons, and submitting the form to process the text

Starting URL: https://rioran.github.io/ru_vowels_filter/main.html

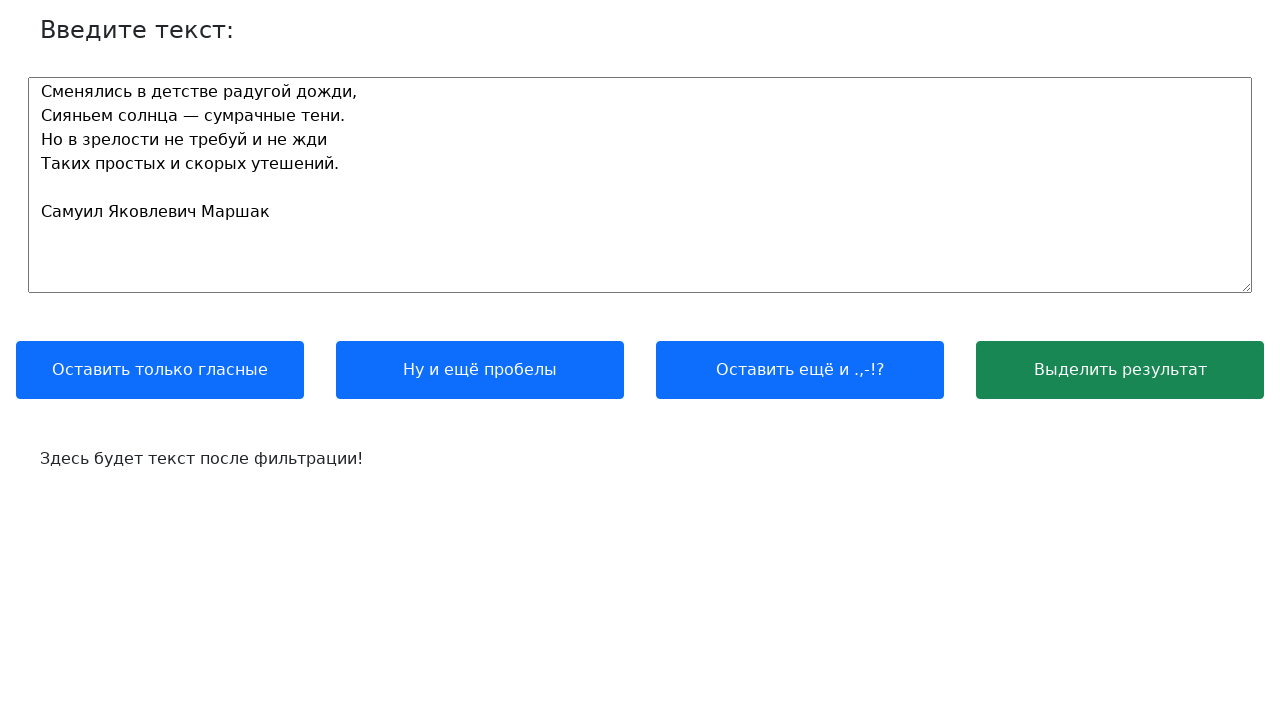

Clicked on the text input field at (640, 185) on #text_input
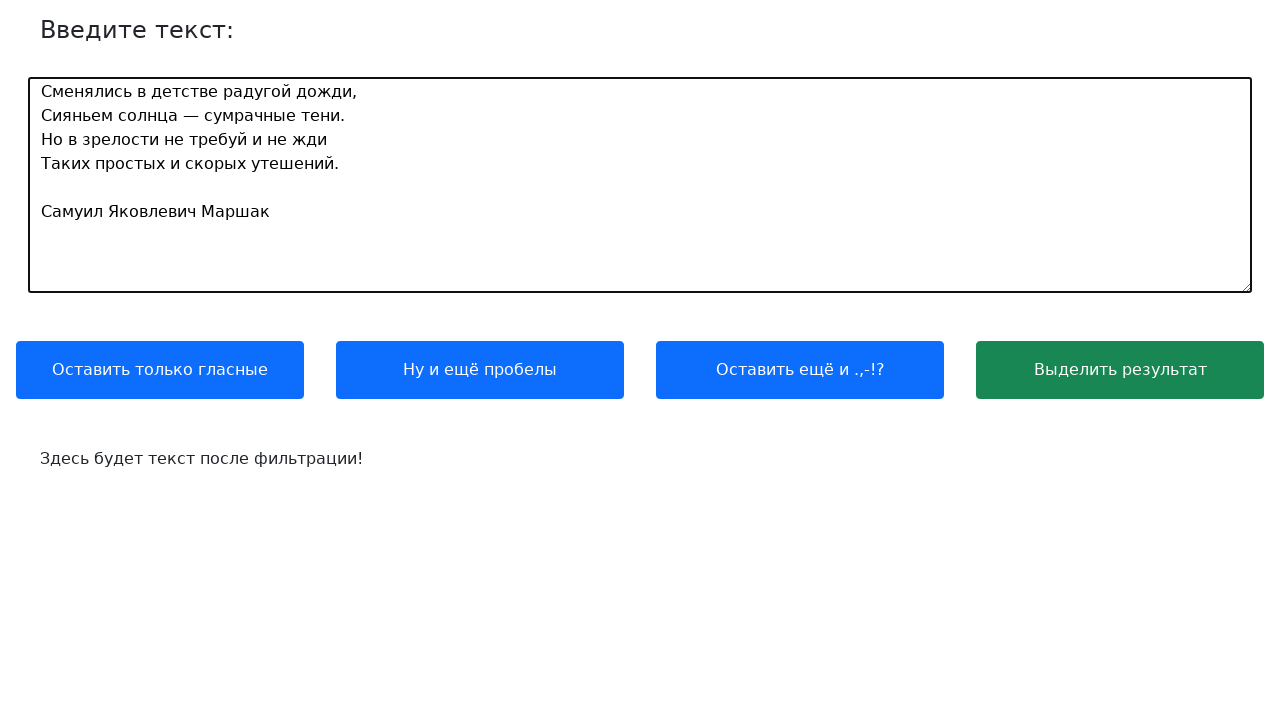

Cleared the text input field on #text_input
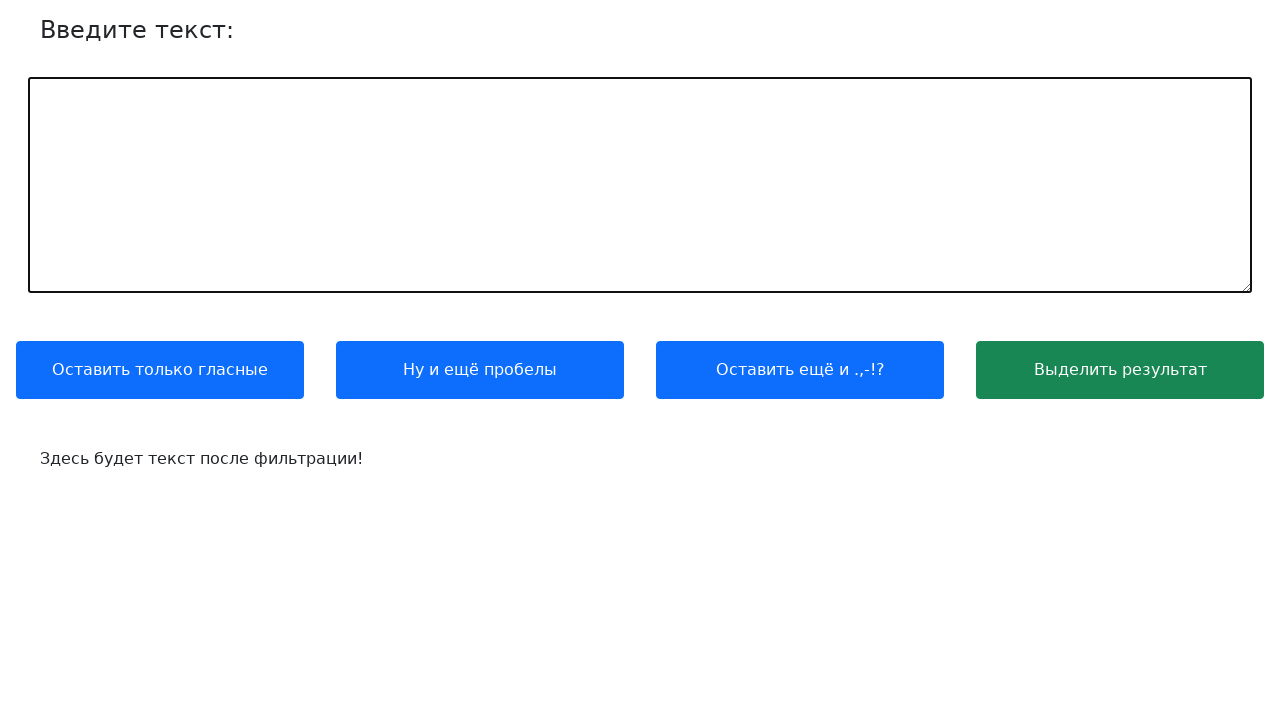

Entered Russian text 'Белеет парус одинокой' into the input field on #text_input
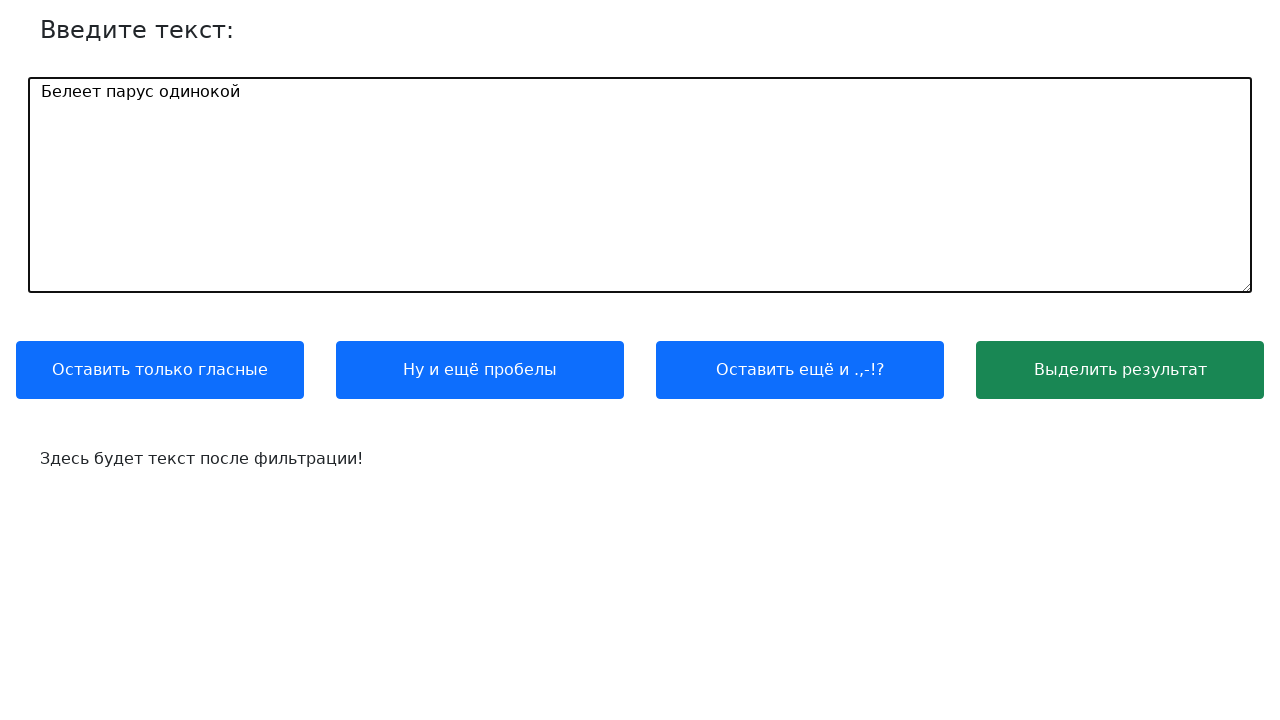

Clicked outside the input field to trigger blur events at (640, 243) on html
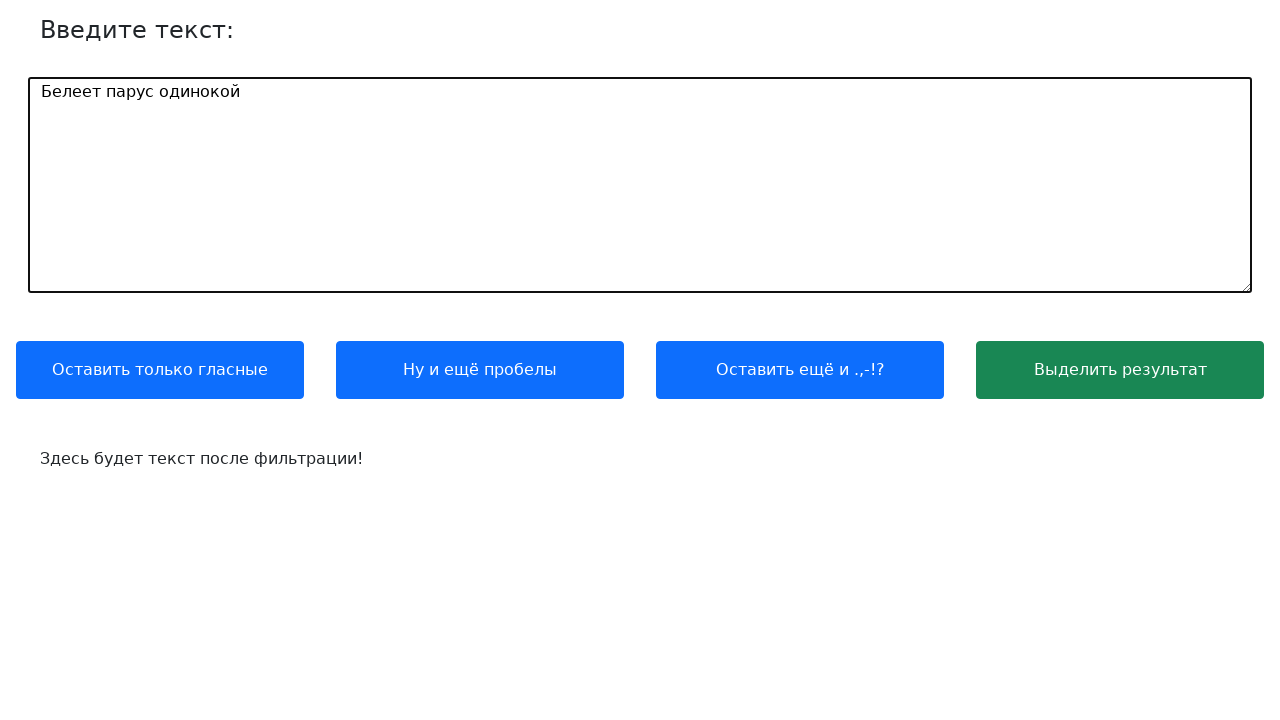

Clicked first filter button at (160, 370) on .btn:nth-child(1)
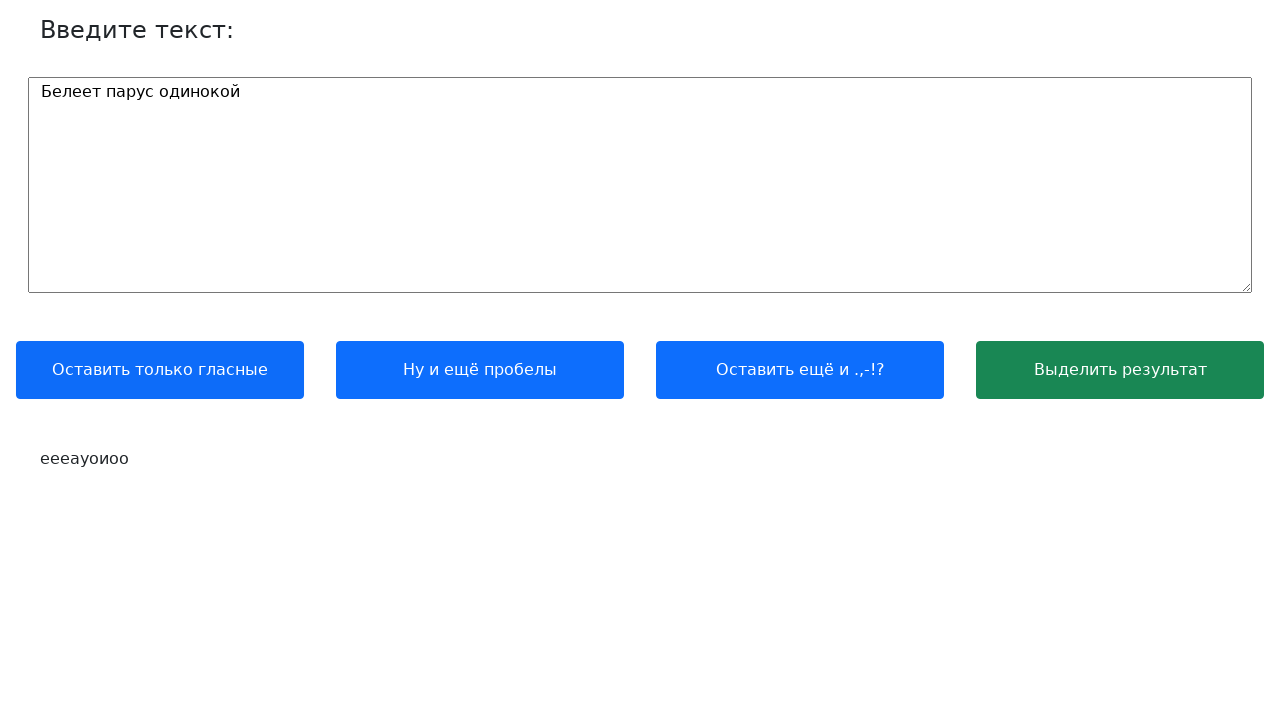

Clicked second filter button at (480, 370) on .btn:nth-child(2)
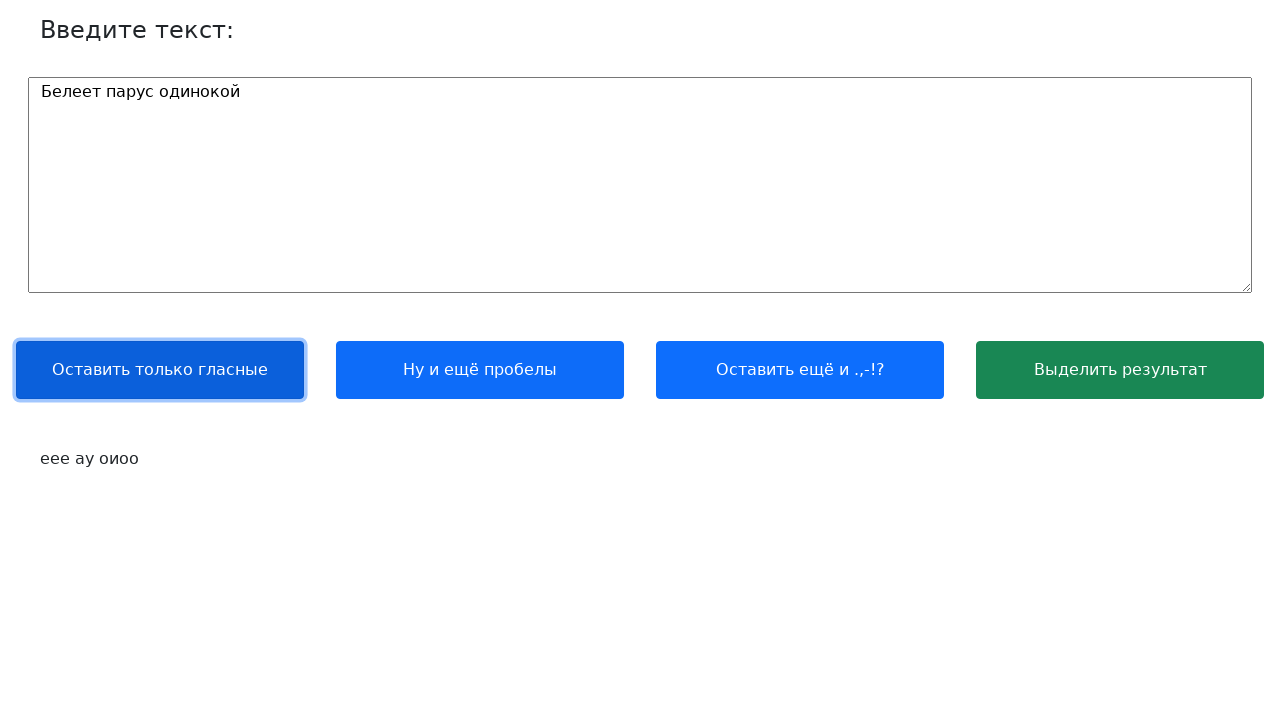

Clicked third filter button at (800, 370) on .btn:nth-child(3)
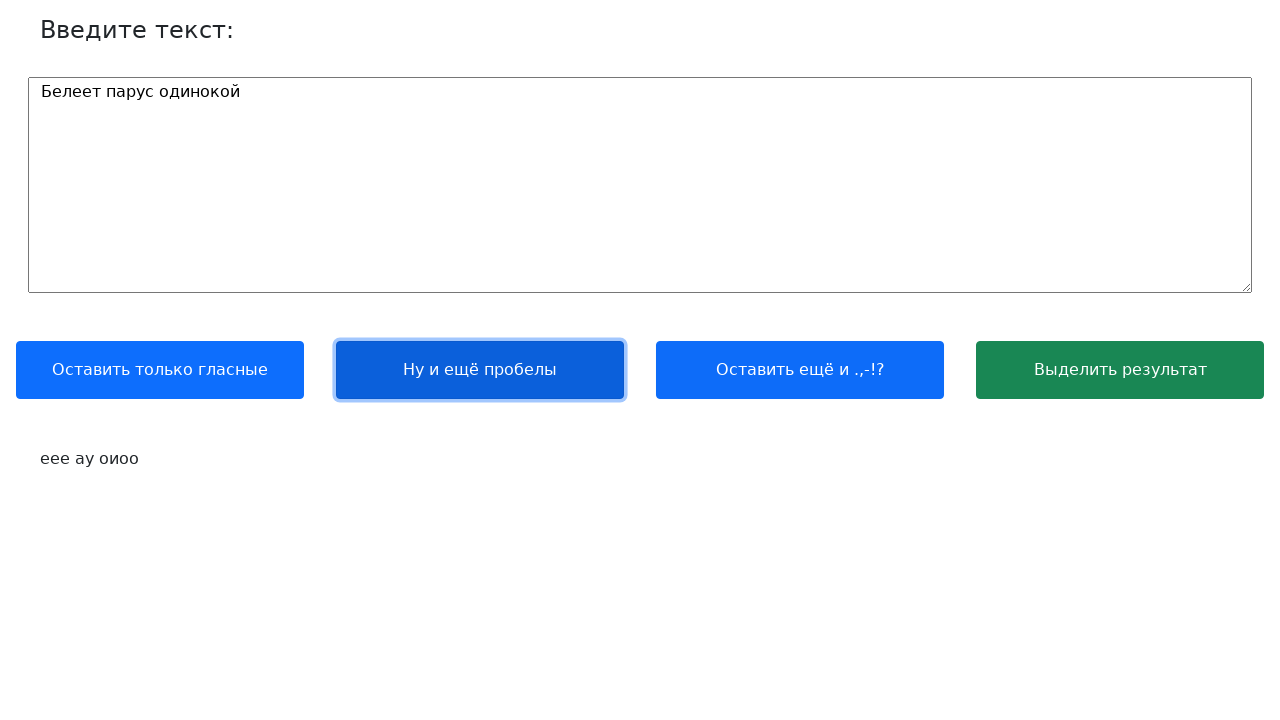

Clicked the success/submit button to process the text at (1120, 370) on .btn-success
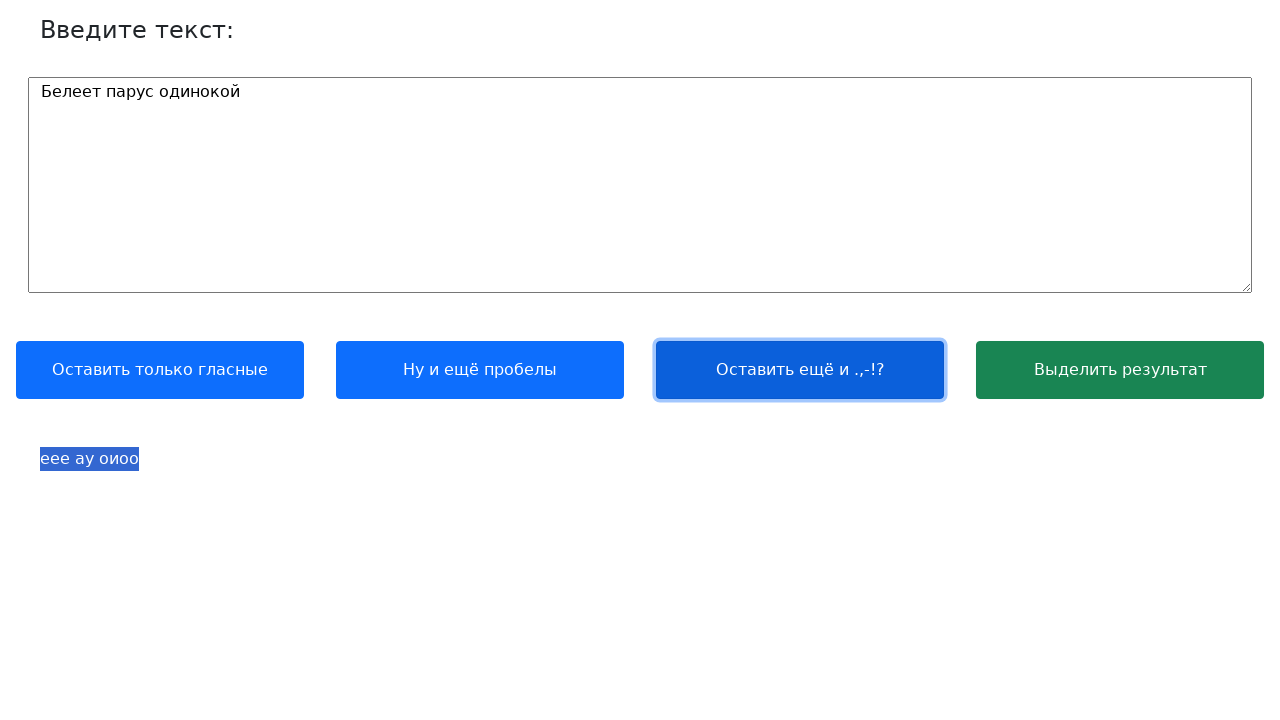

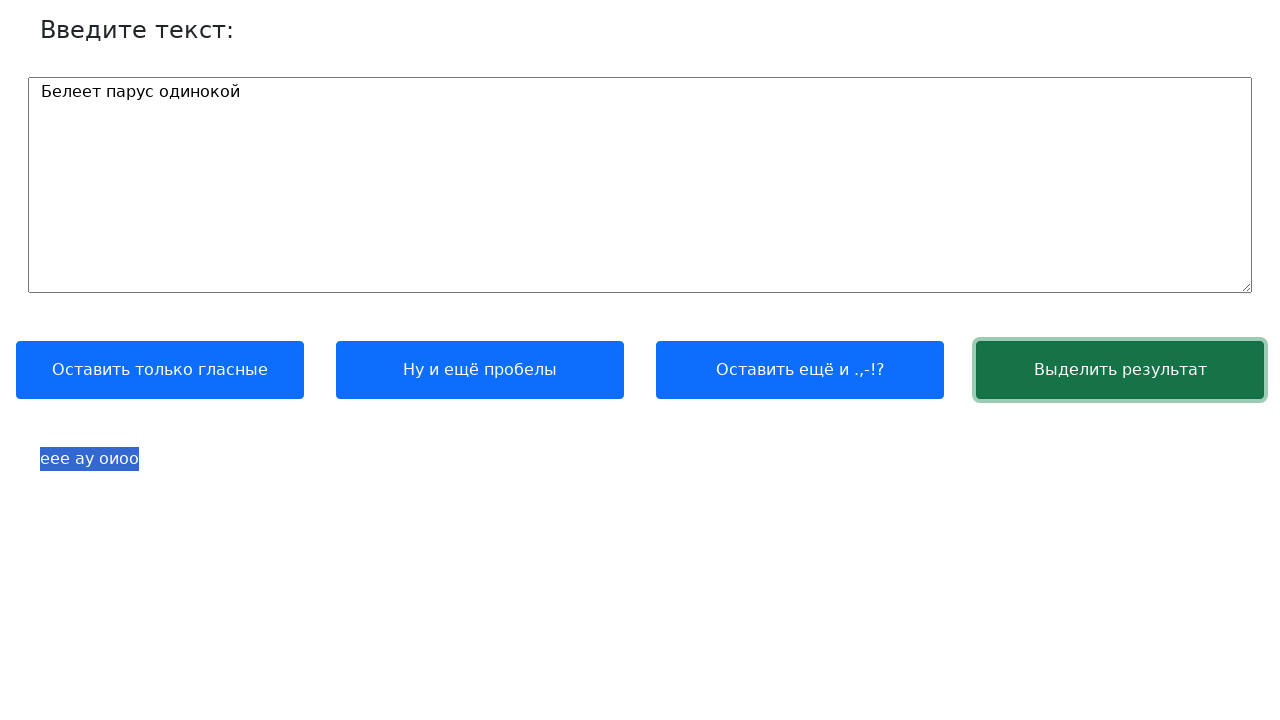